Tests filling out a practice registration form with personal details including first name, last name, email, gender selection, mobile number, and address, then submits the form and closes the confirmation modal.

Starting URL: https://demoqa.com/automation-practice-form

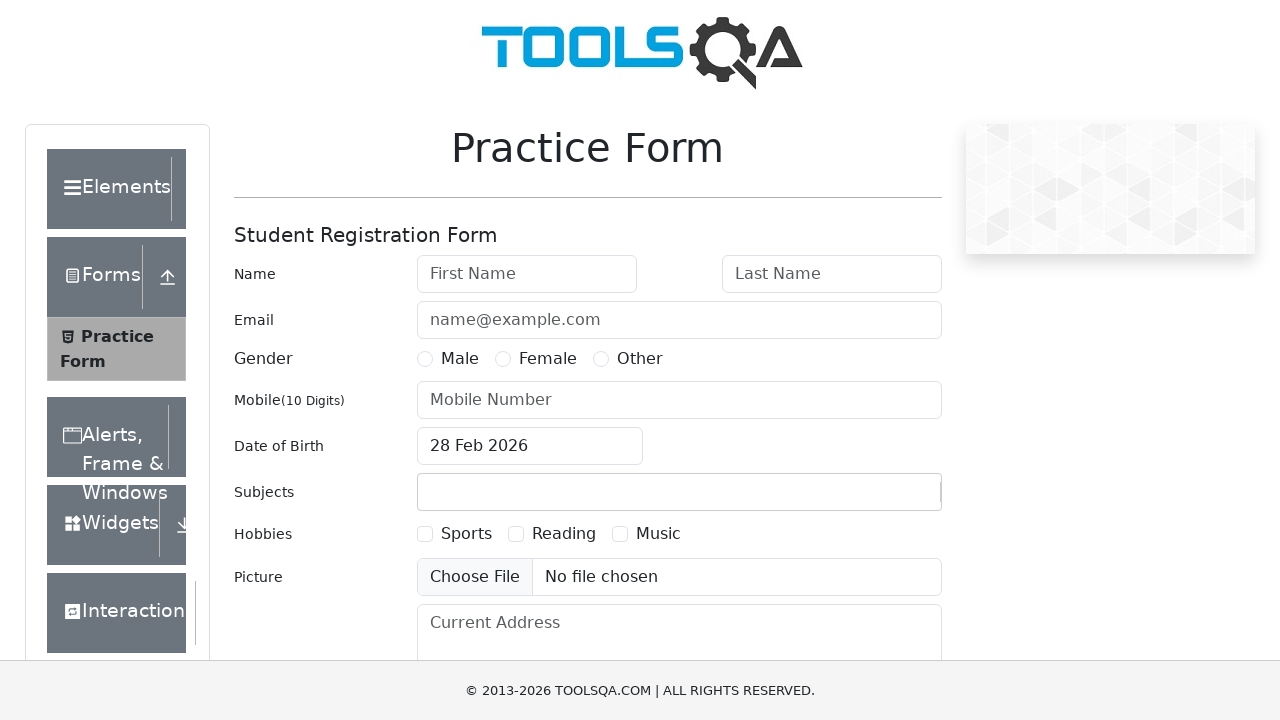

Set viewport size to 1920x1080
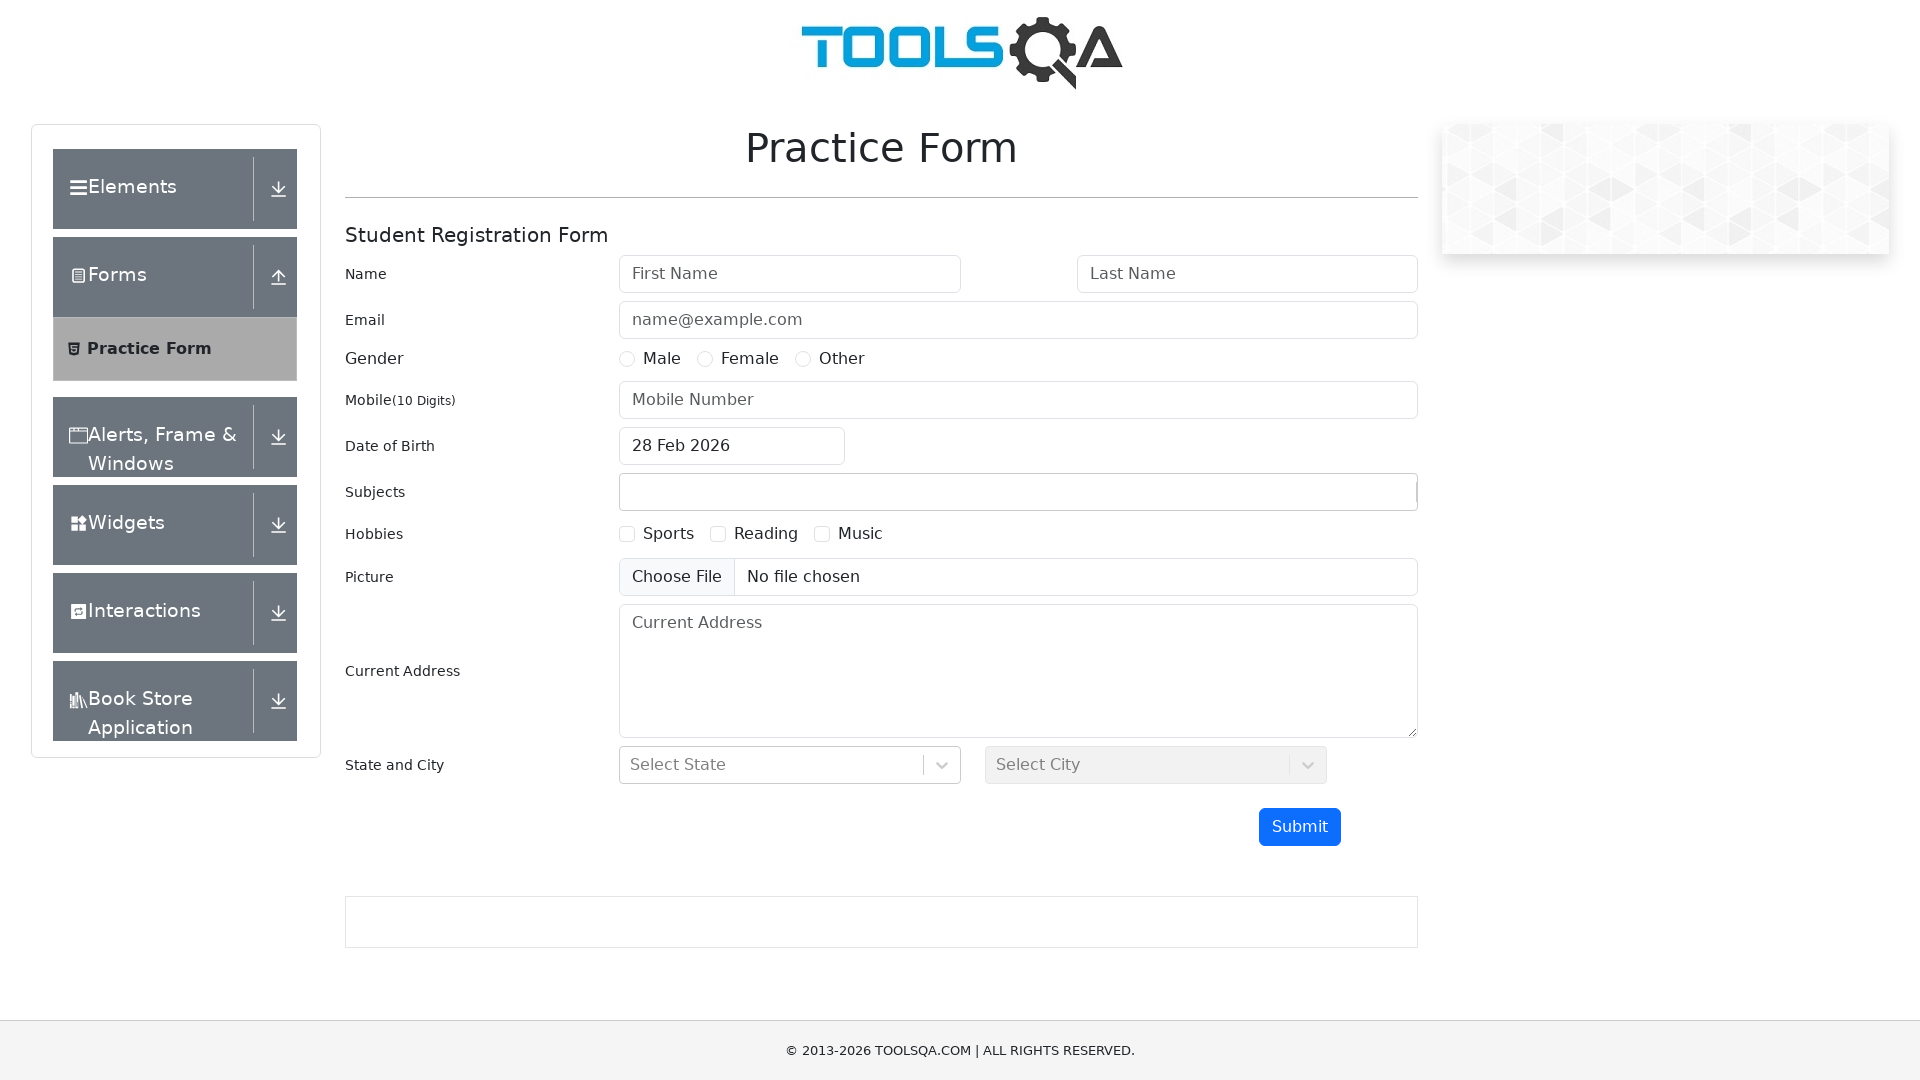

Filled first name field with 'Michael' on #firstName
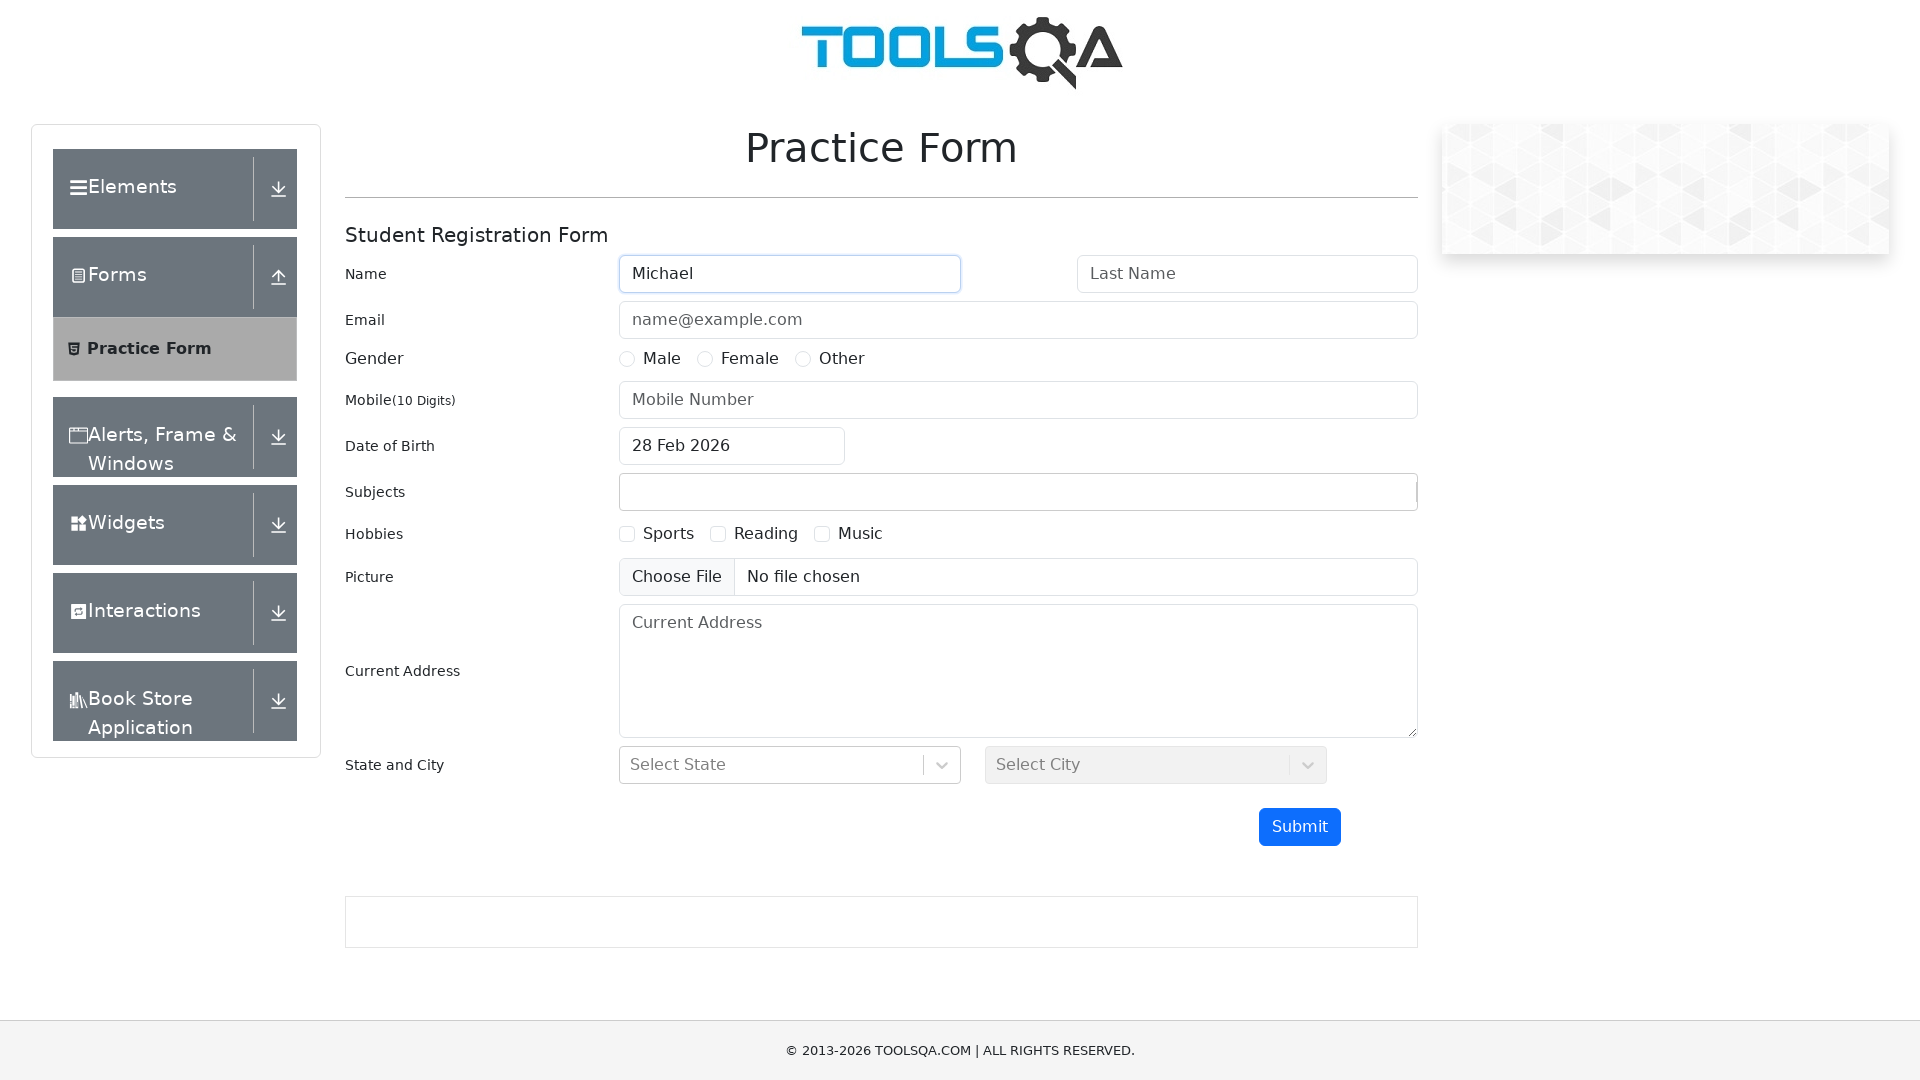

Filled last name field with 'Thompson' on #lastName
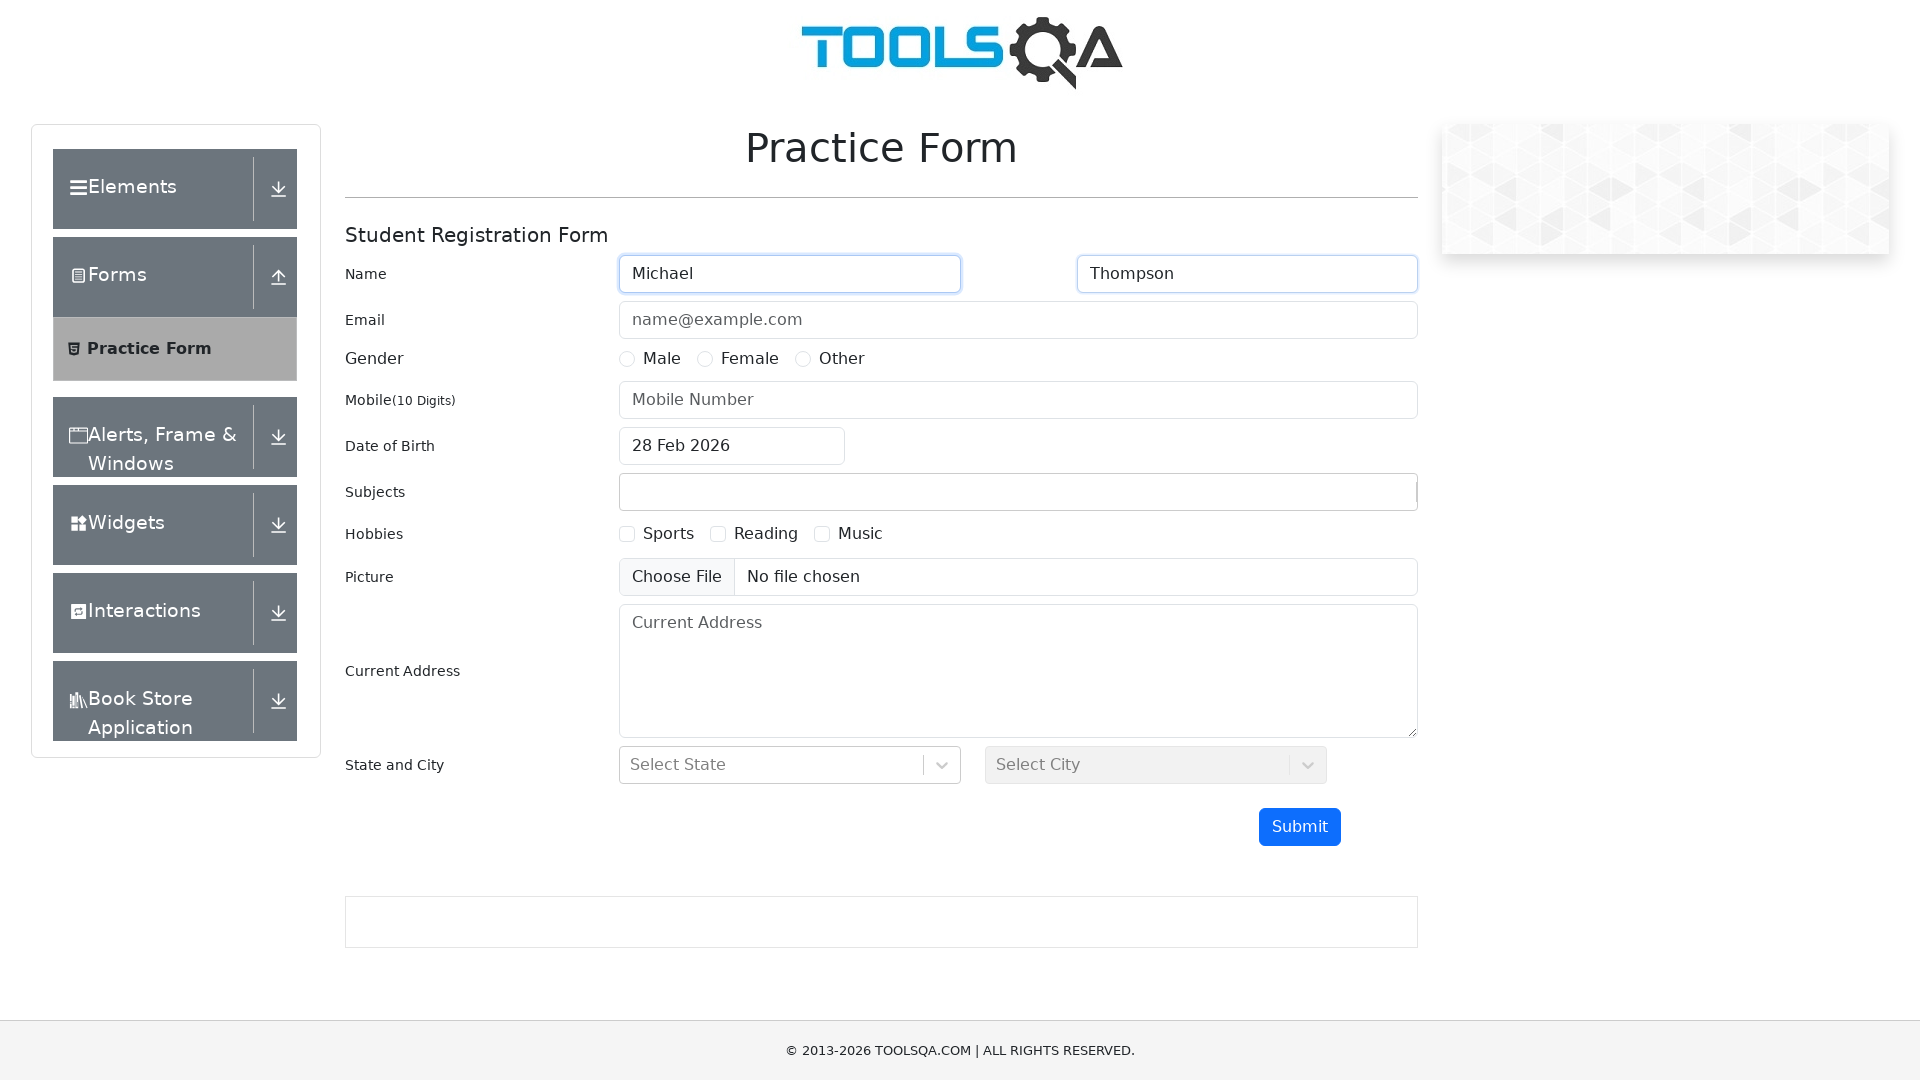

Filled email field with 'michael.thompson@example.com' on #userEmail
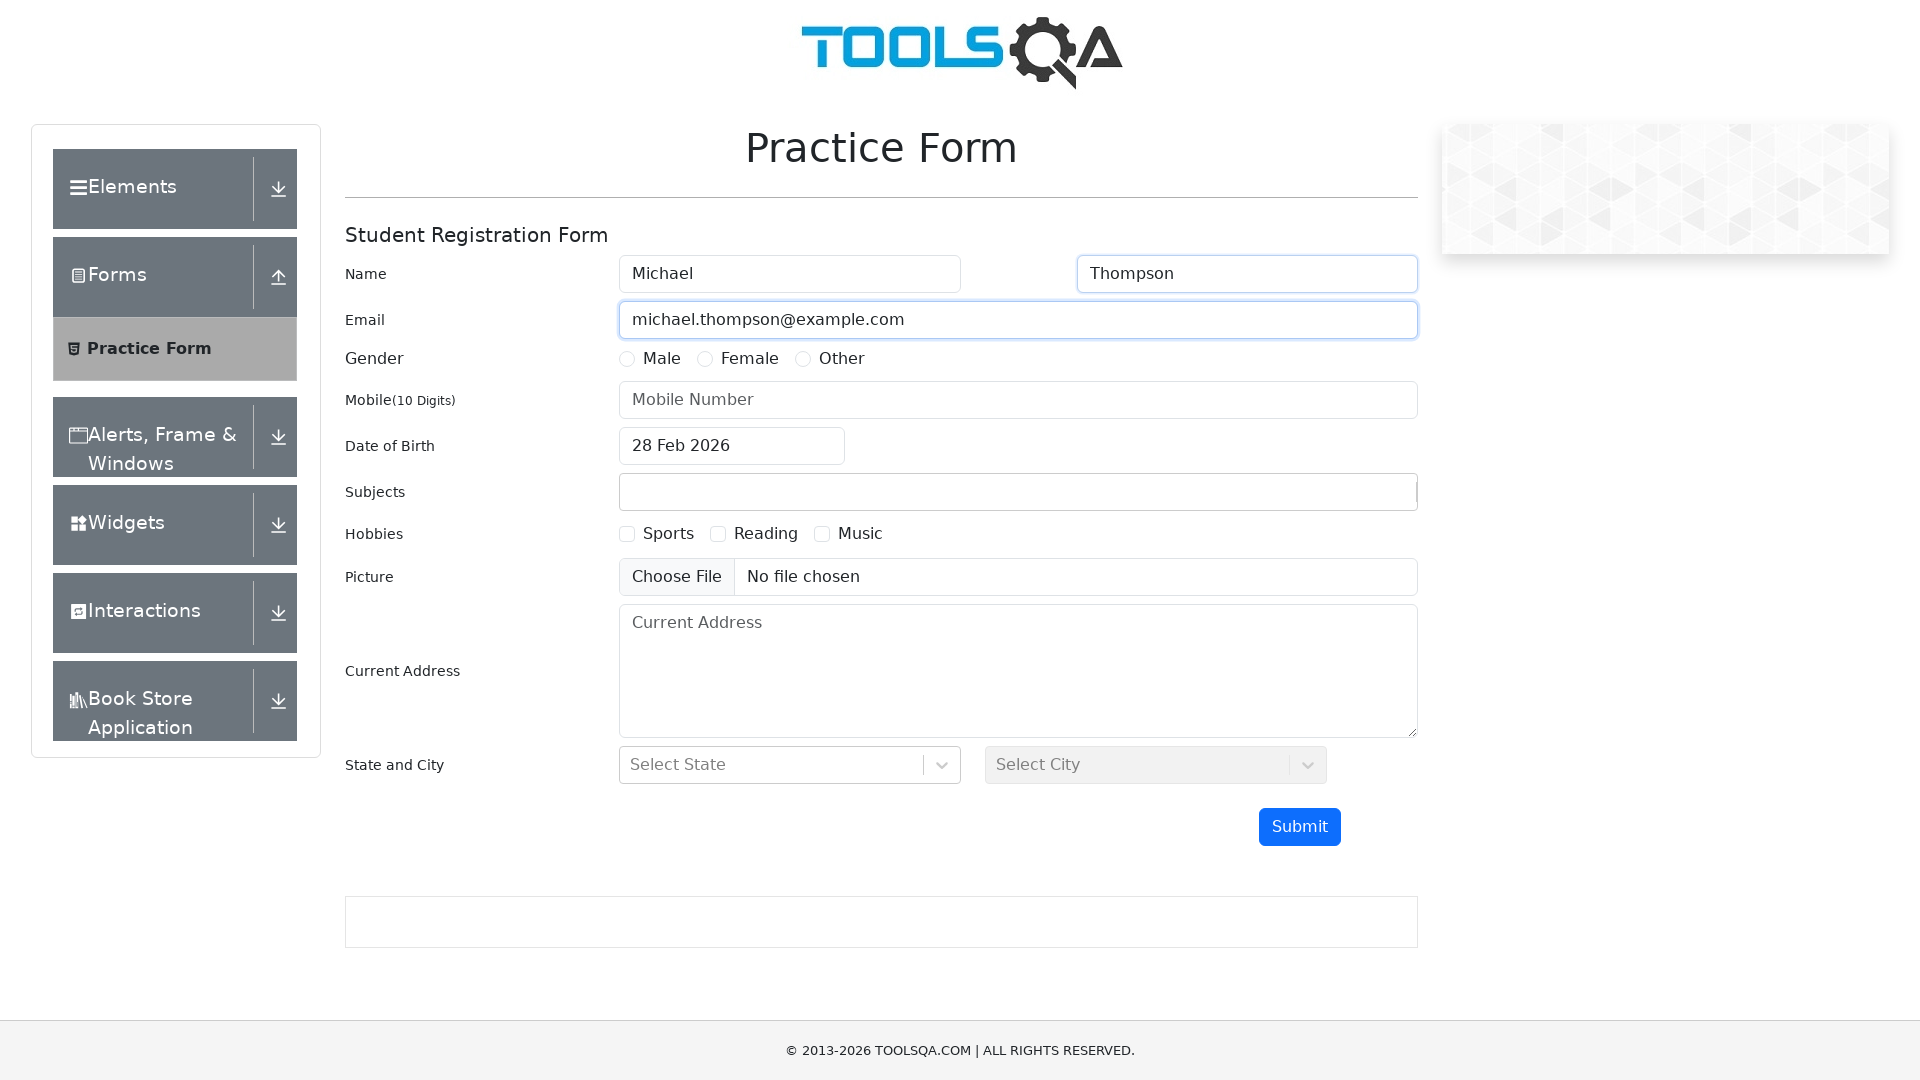

Selected Male gender option
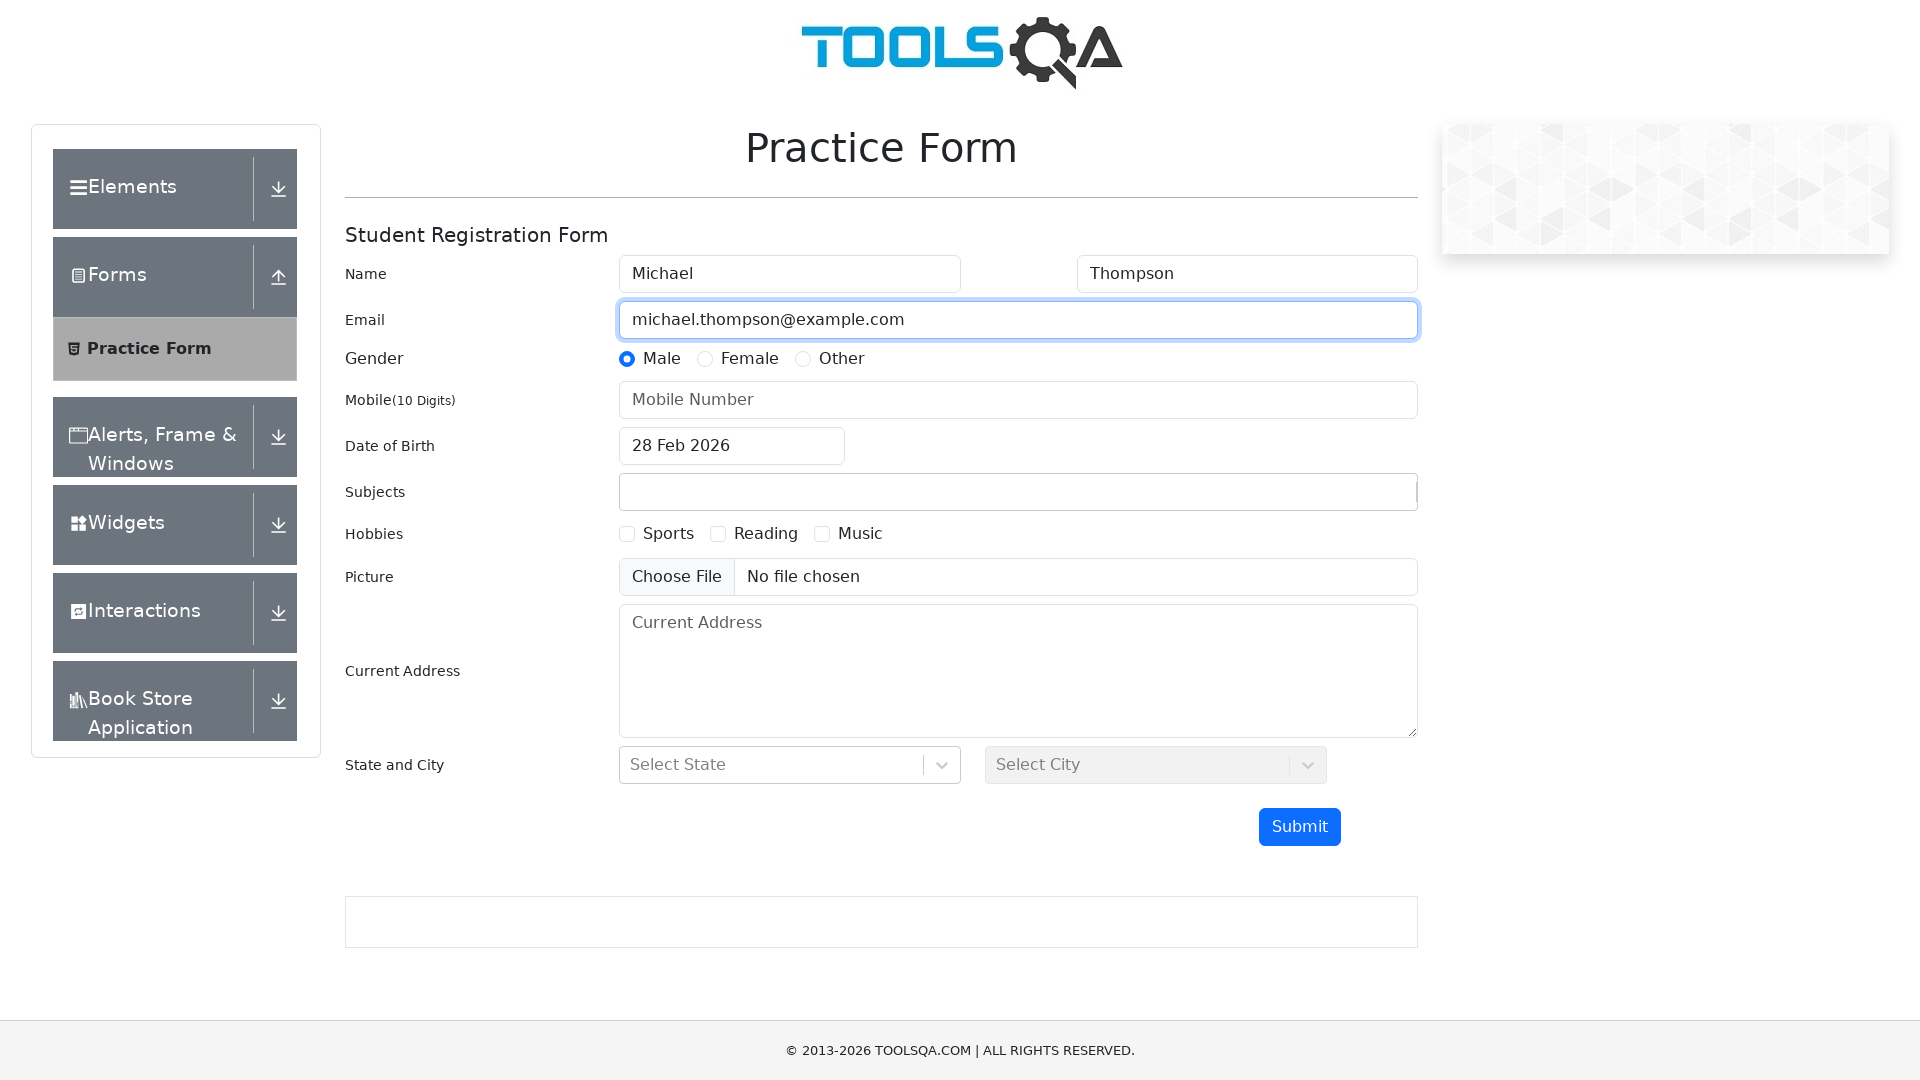

Filled mobile number with '9876543210' on #userNumber
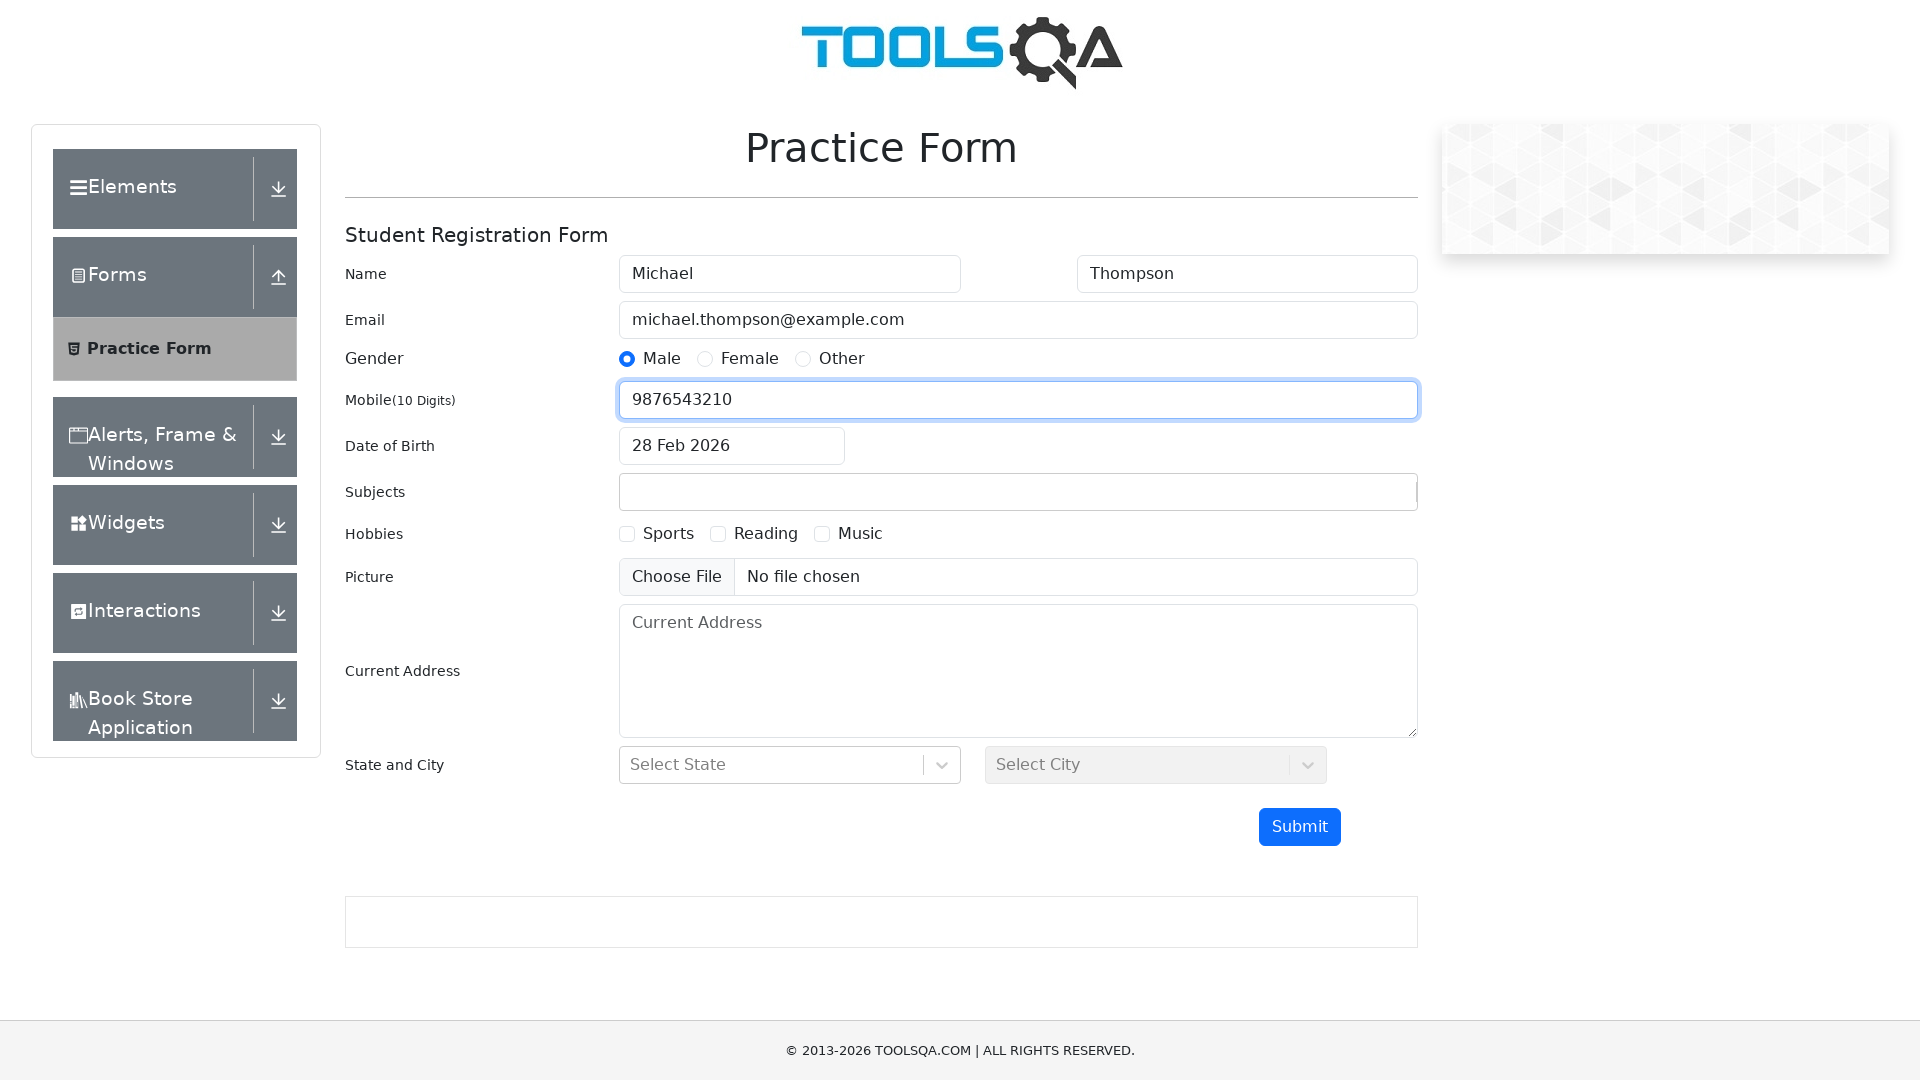

Filled address field with '742 Evergreen Terrace, Springfield, IL 62701' on #currentAddress
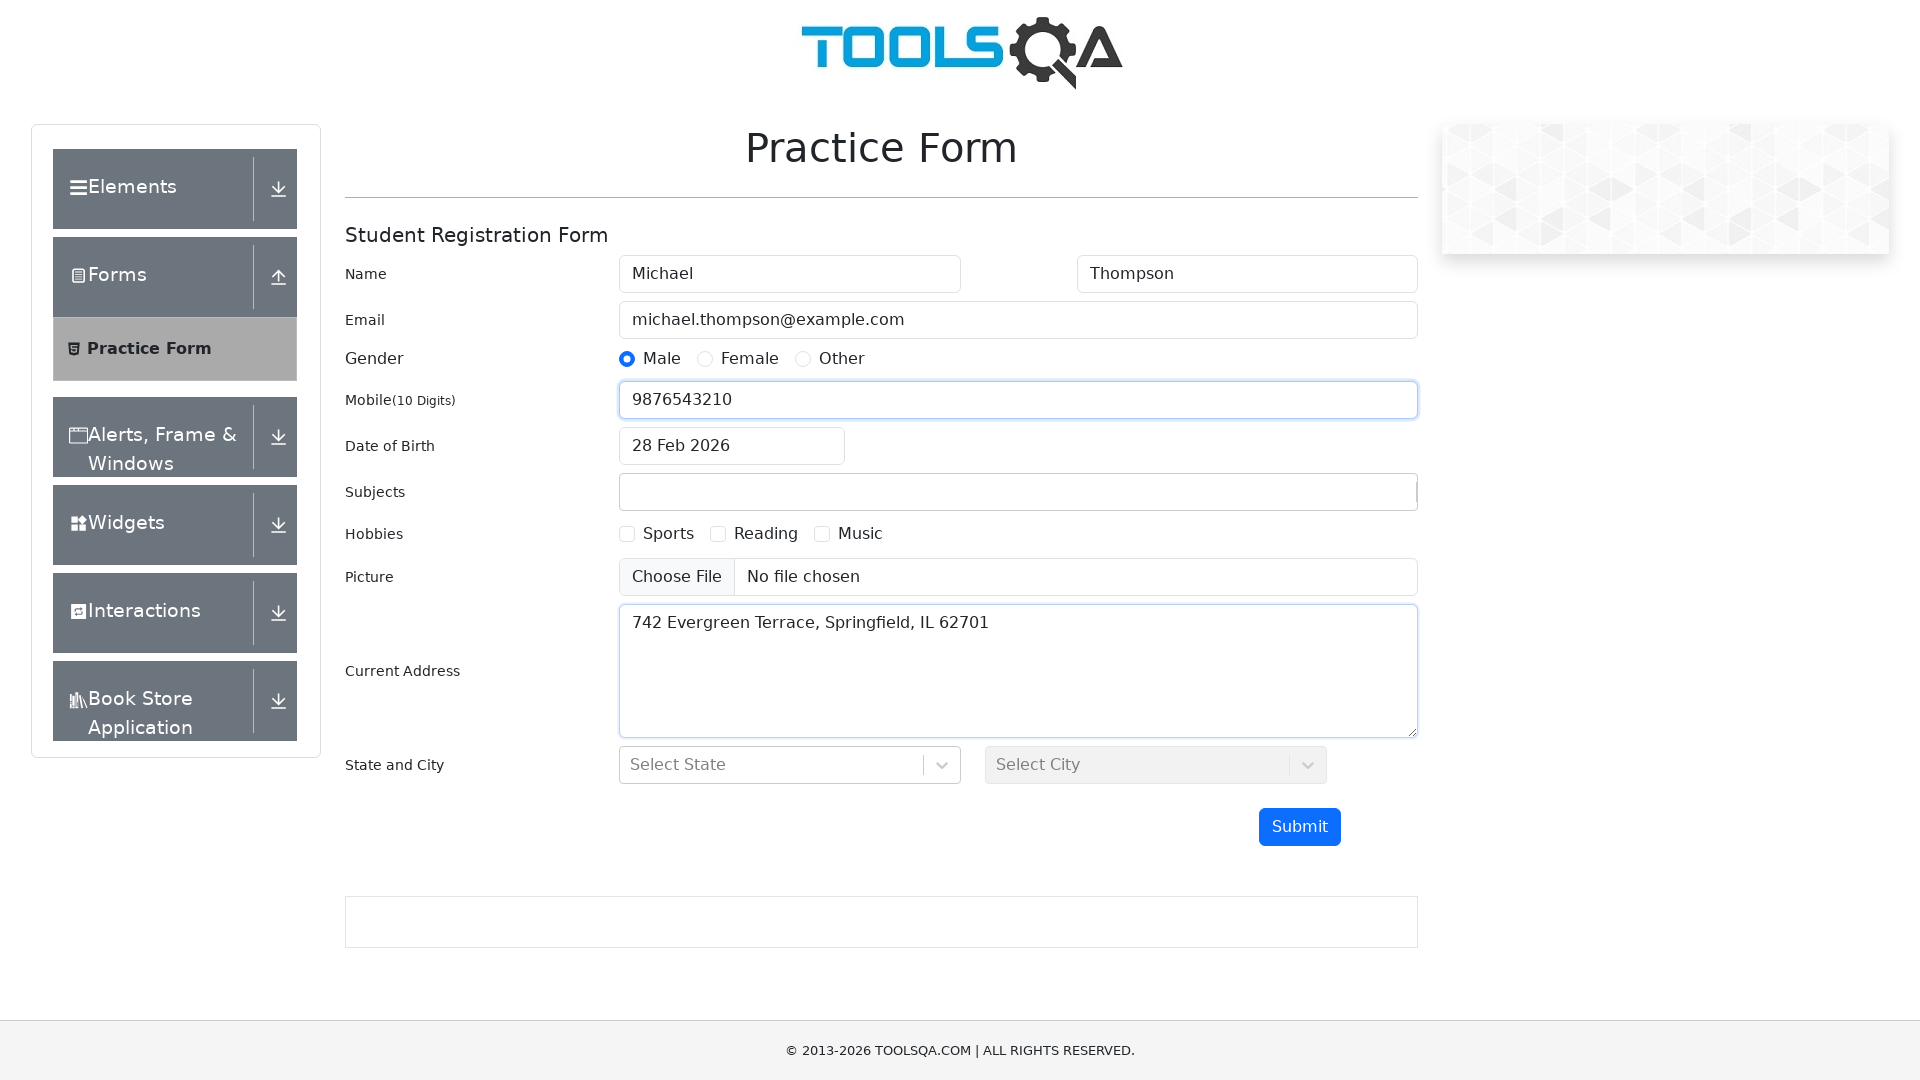

Submit button became visible
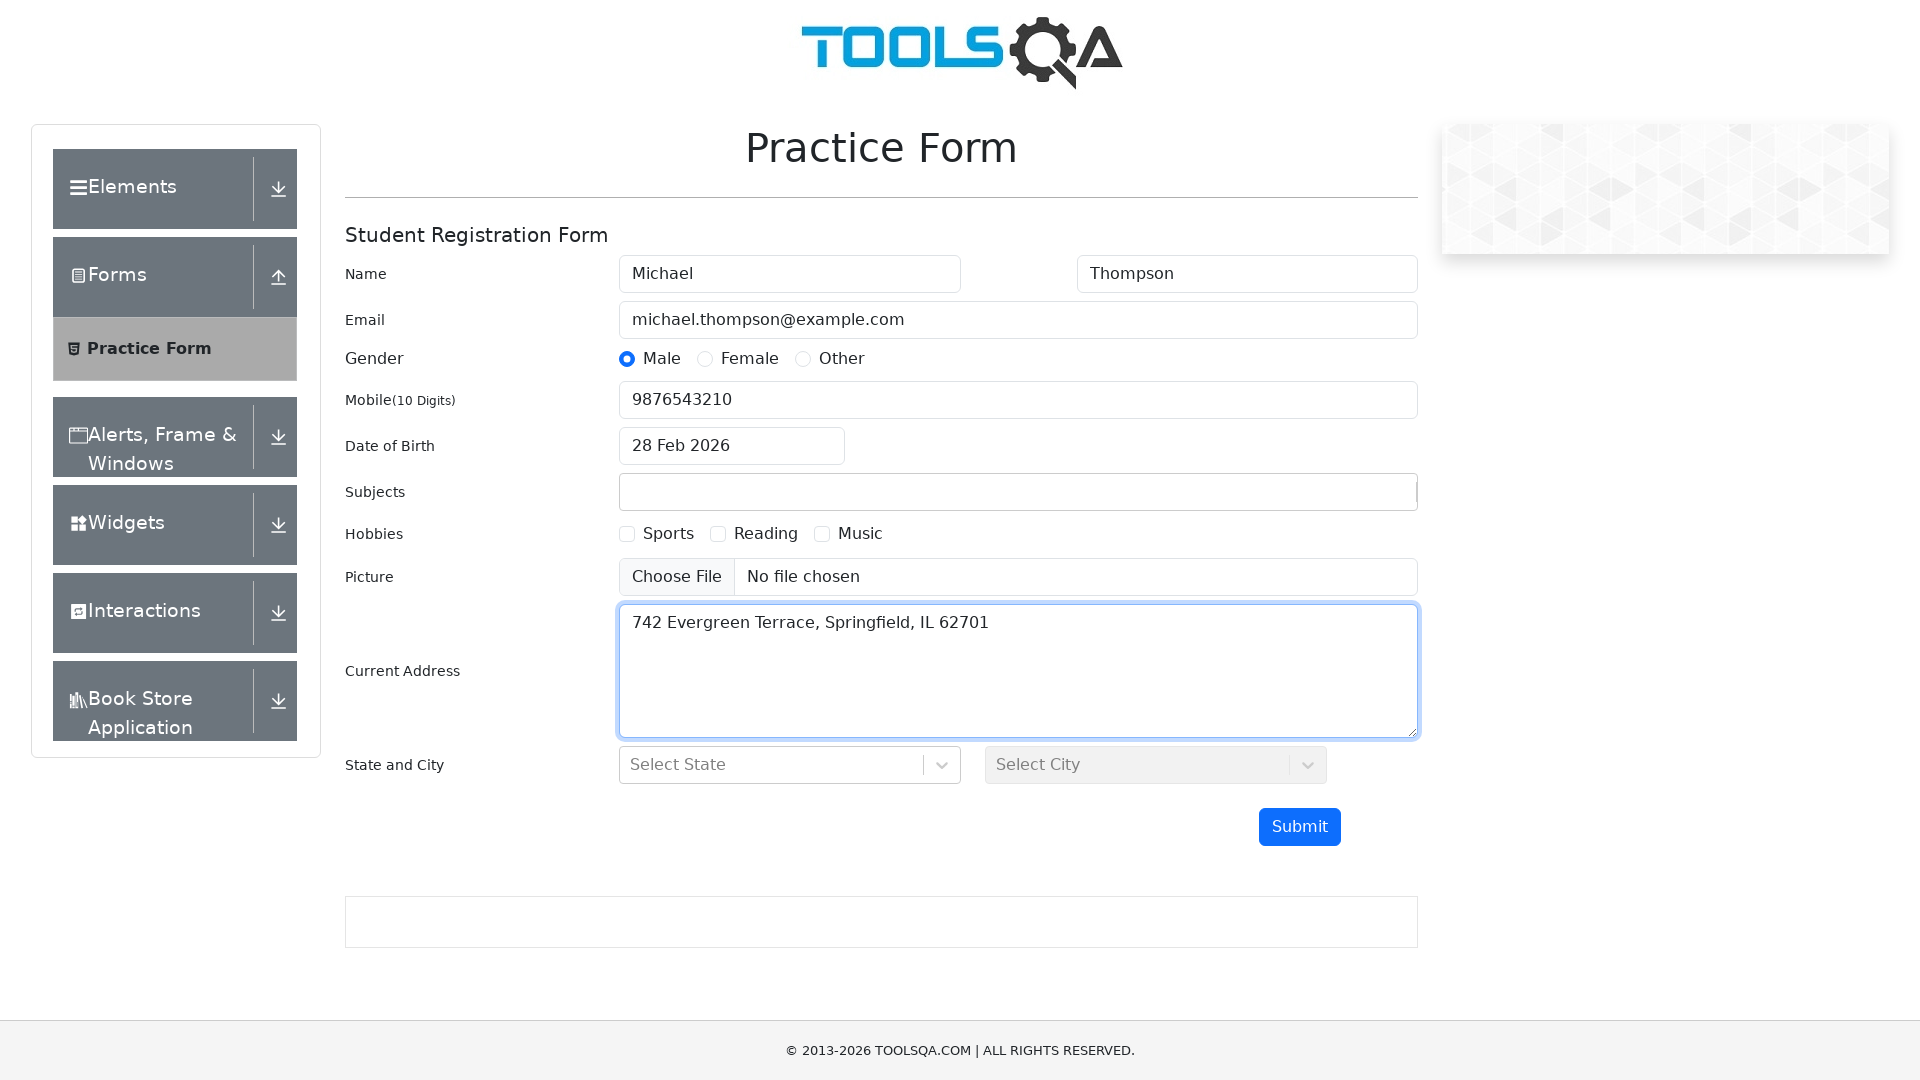

Clicked submit button to submit the form
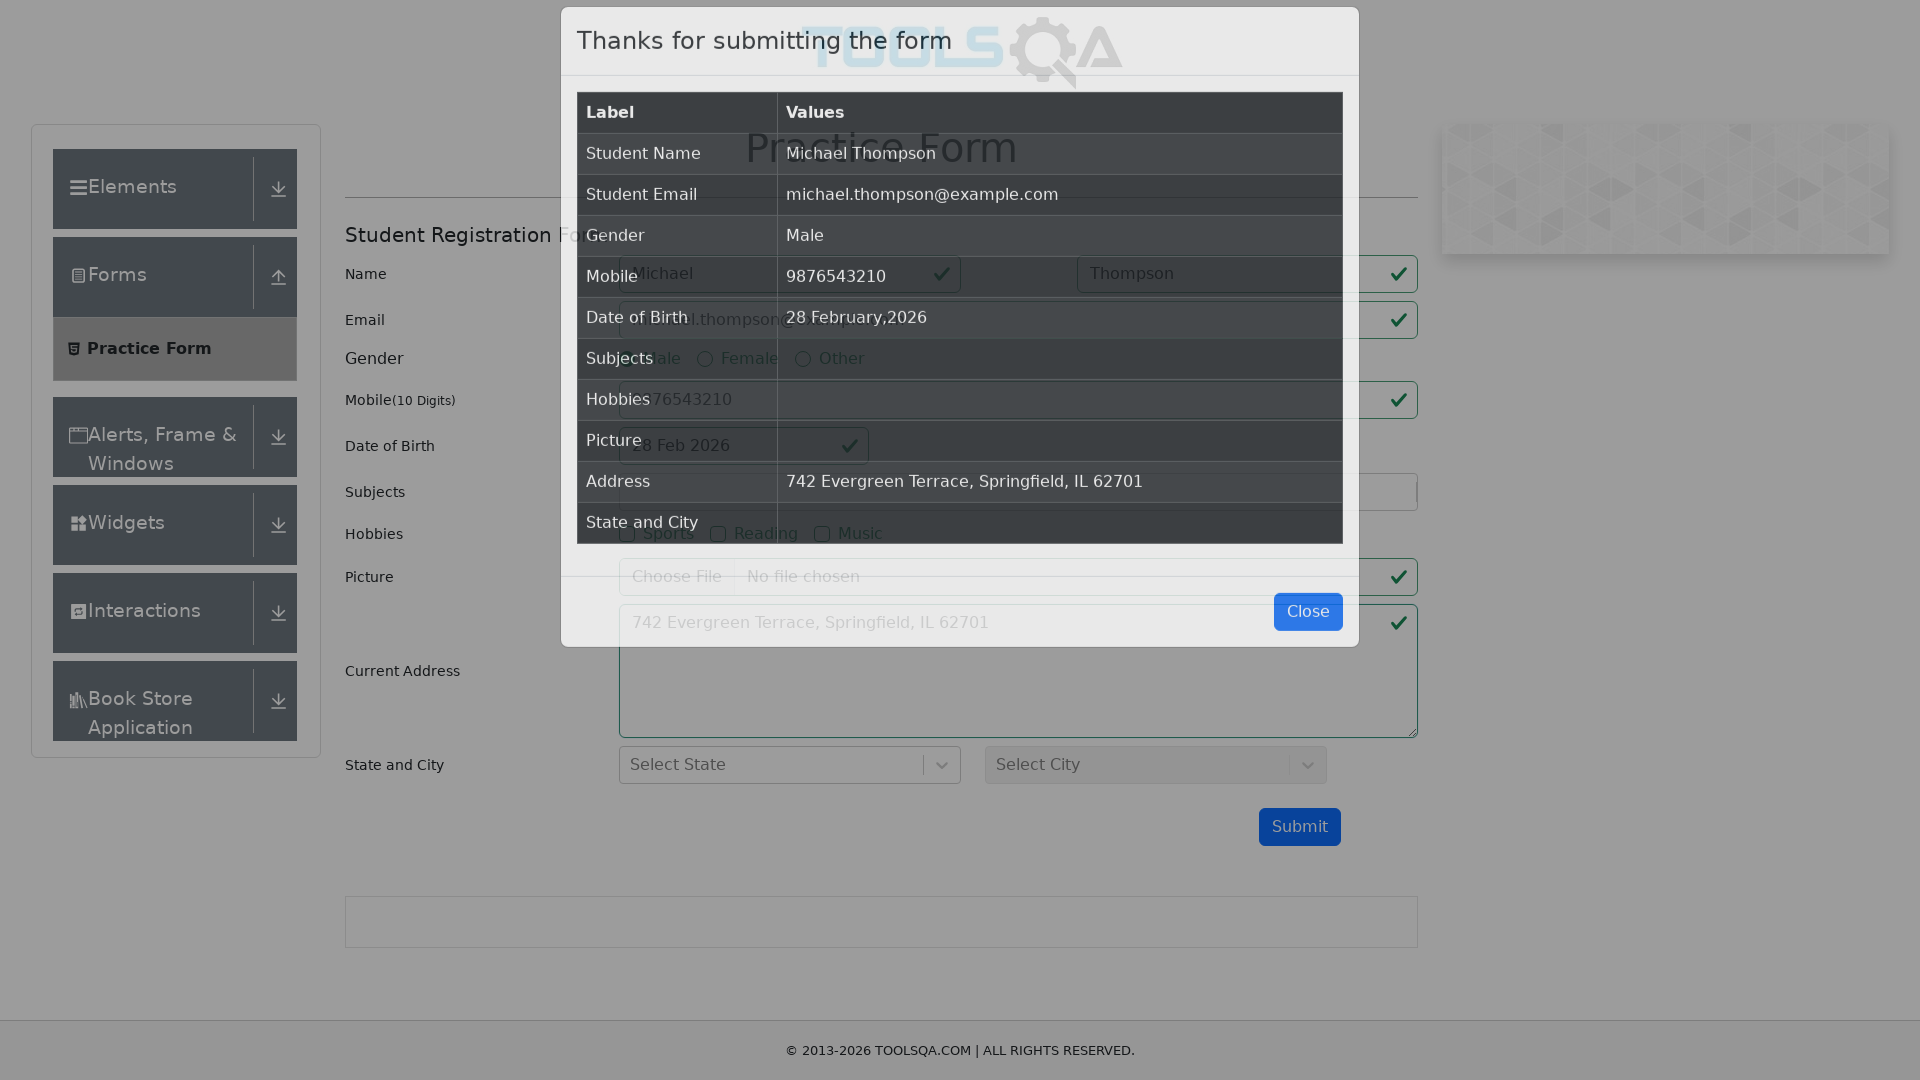

Form submission confirmation message appeared
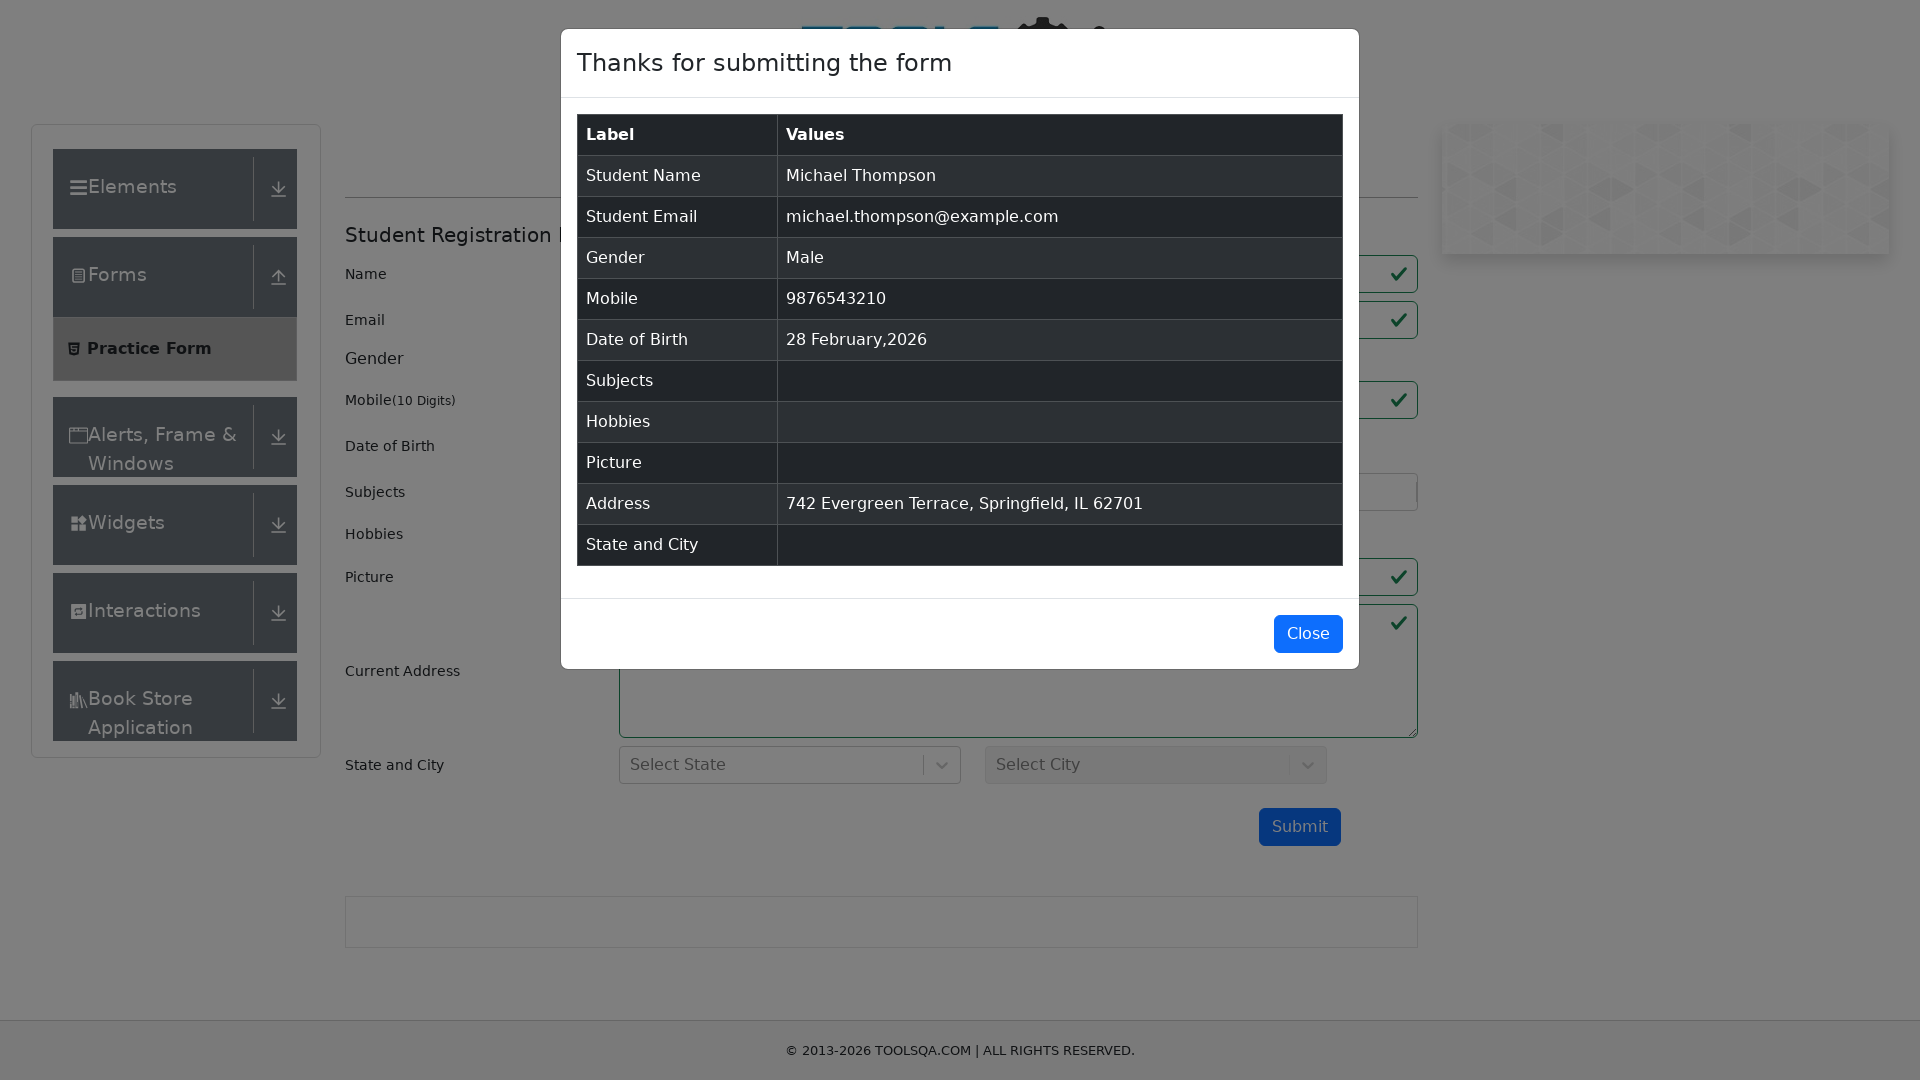

Close modal button became visible
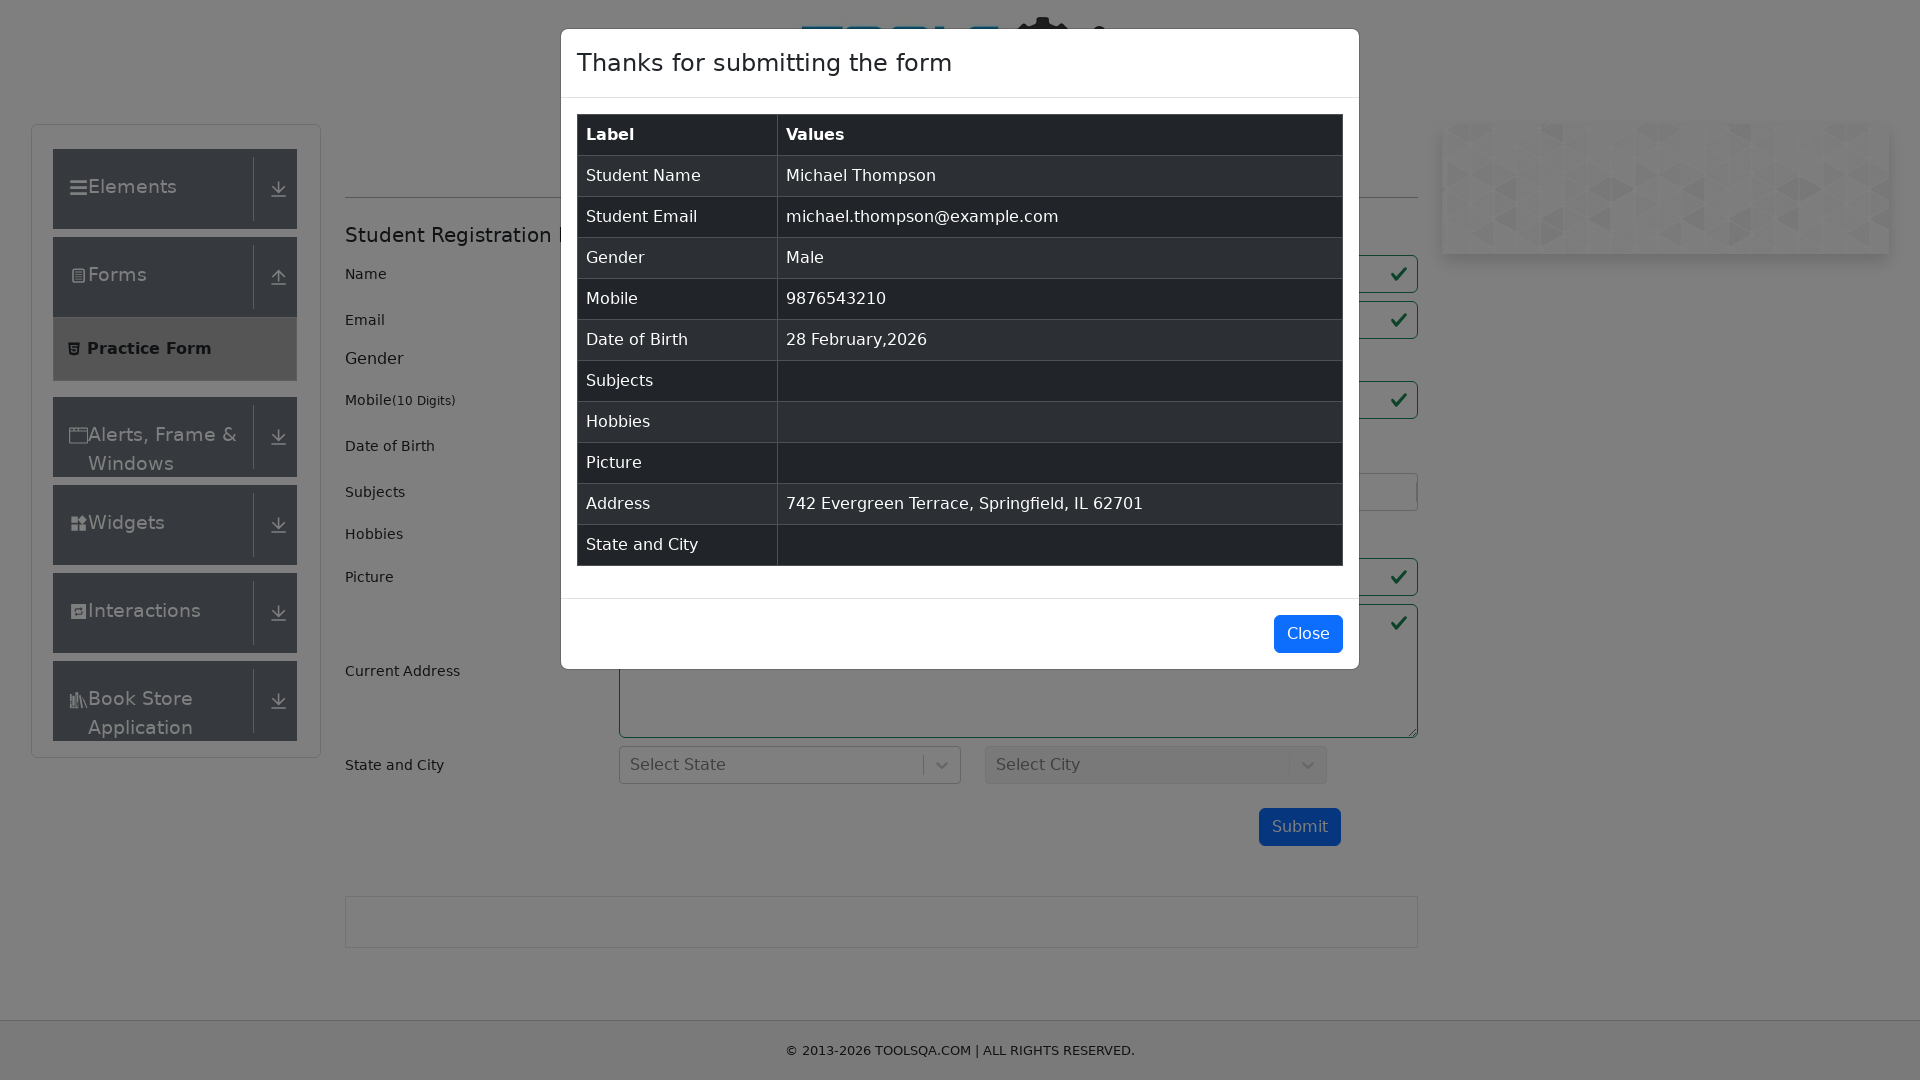

Closed the confirmation modal
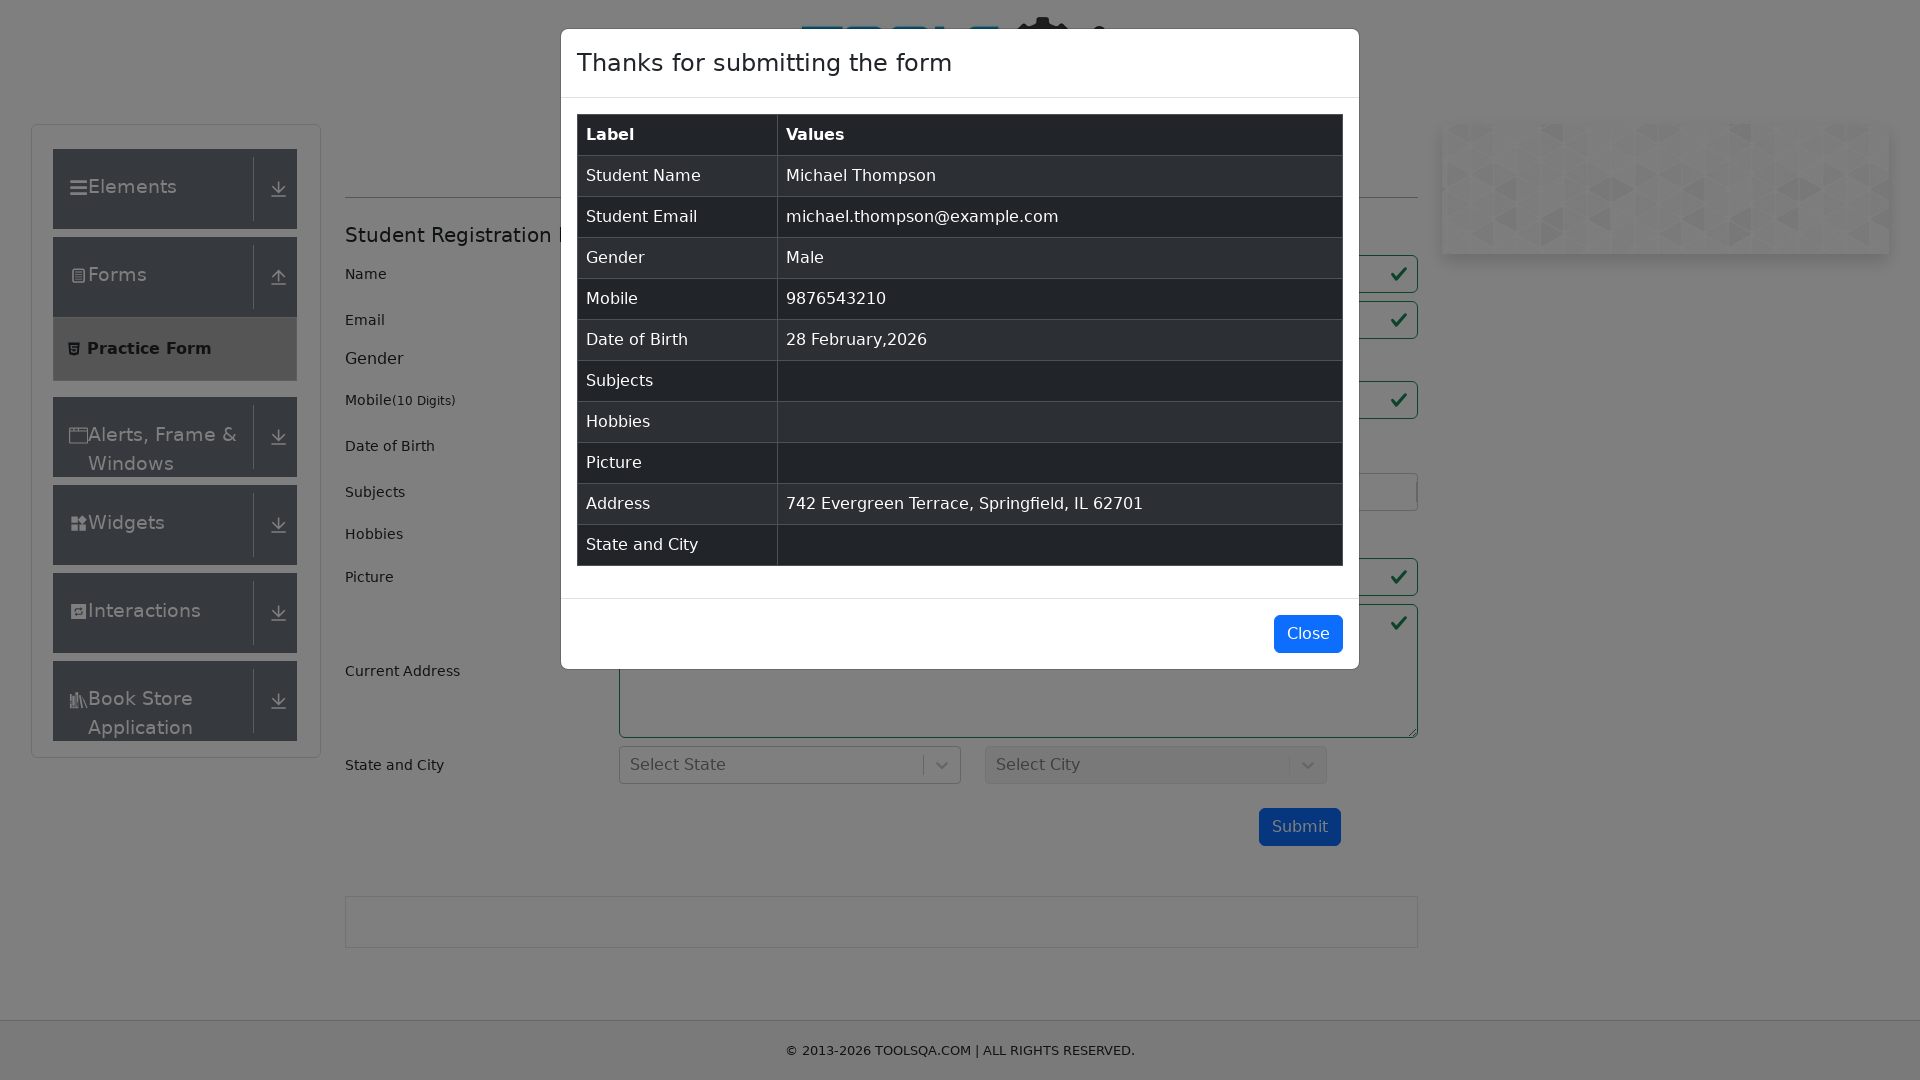

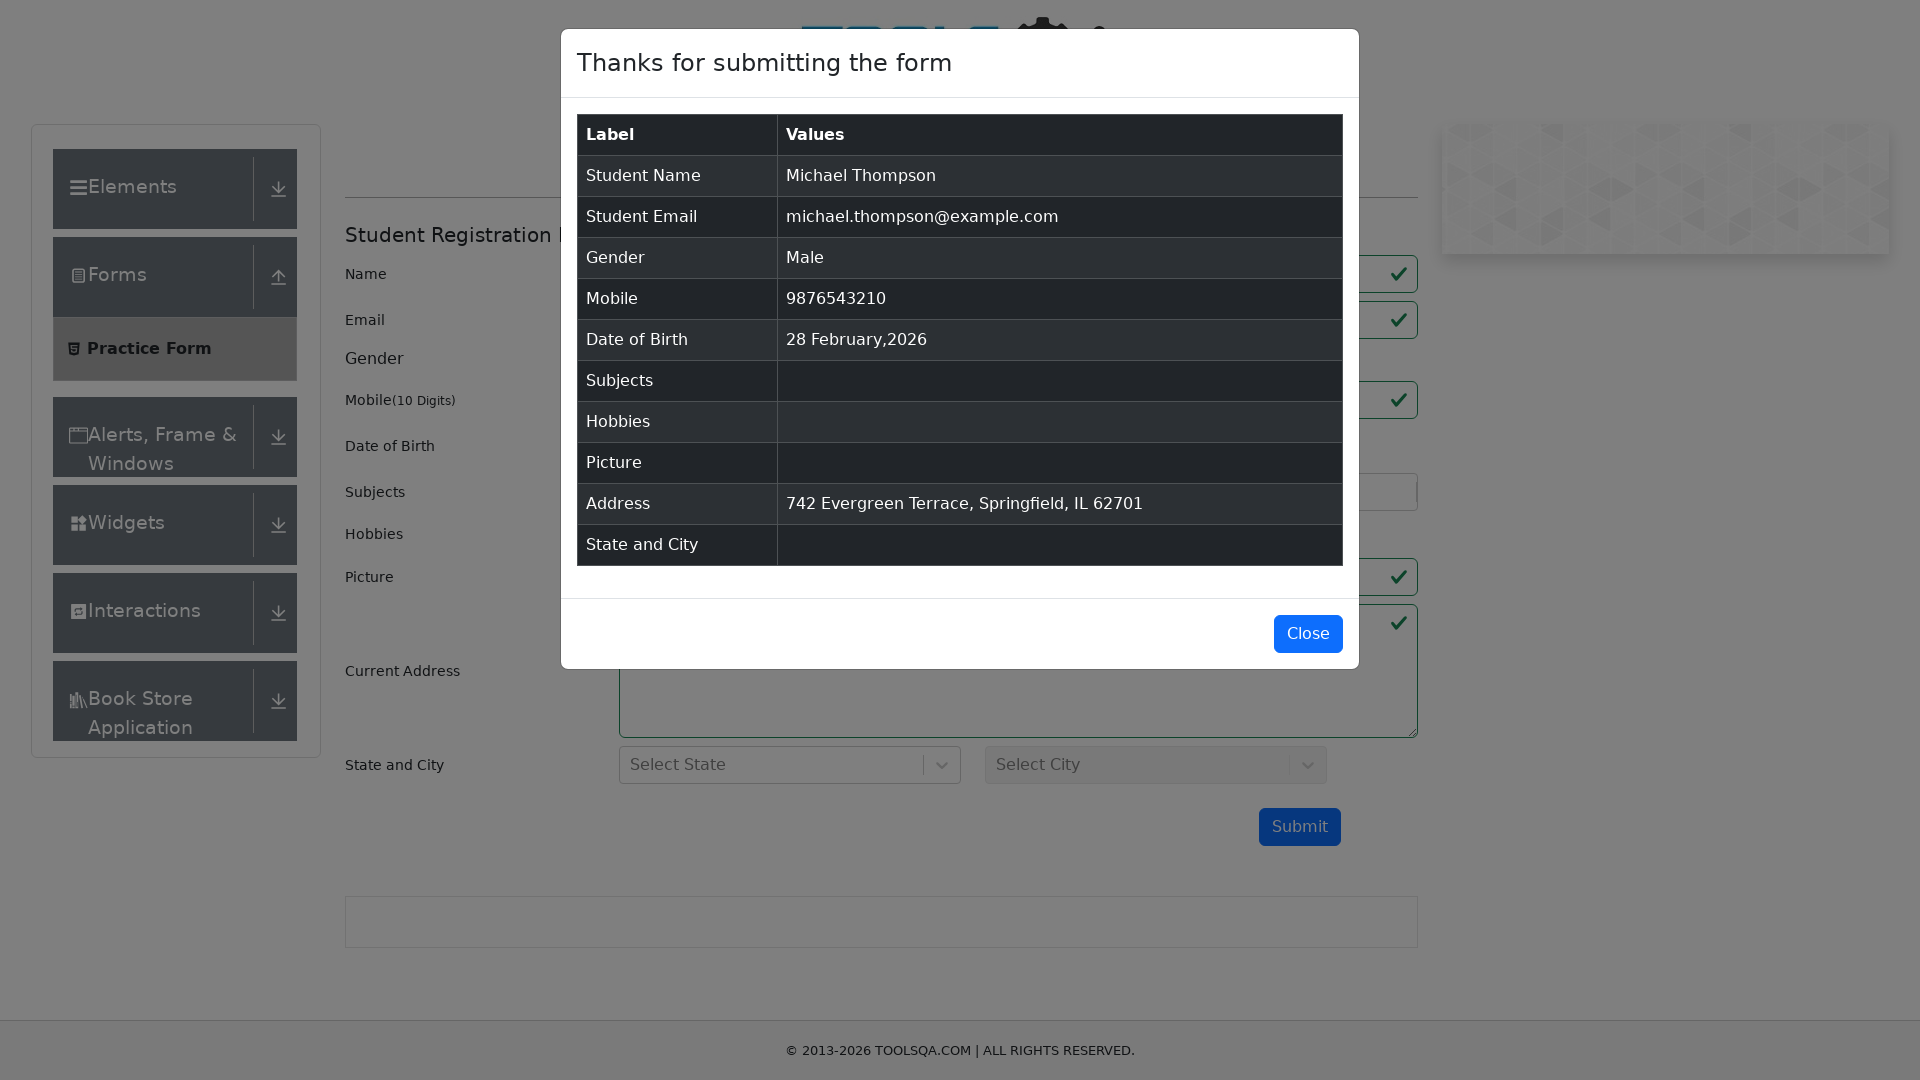